Tests that the text input field is cleared after adding a todo item.

Starting URL: https://demo.playwright.dev/todomvc

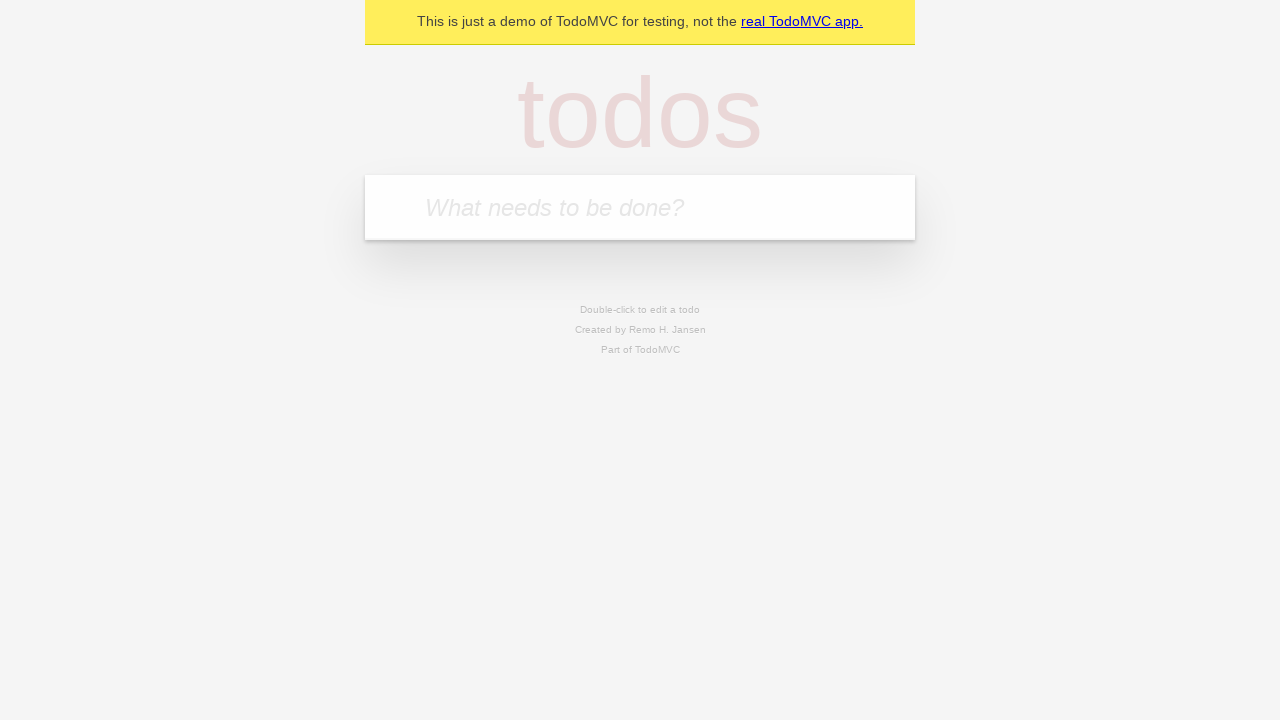

Filled todo input field with 'buy some cheese' on internal:attr=[placeholder="What needs to be done?"i]
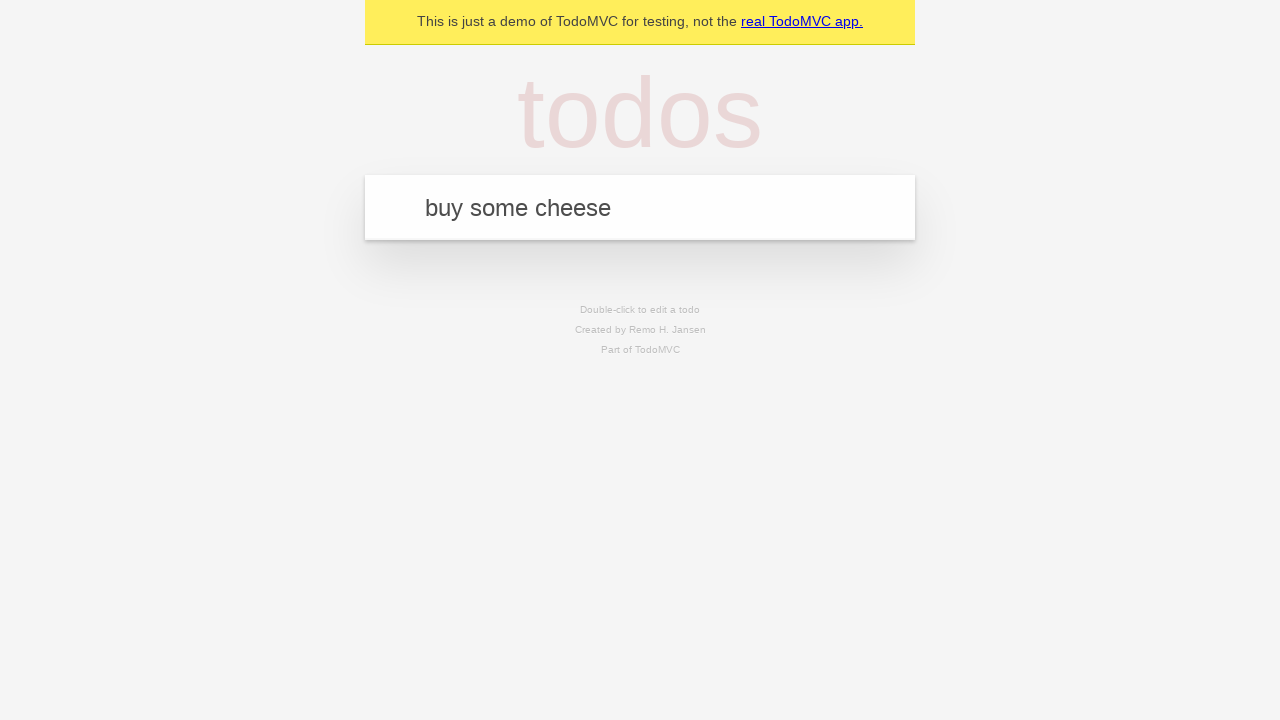

Pressed Enter to add todo item on internal:attr=[placeholder="What needs to be done?"i]
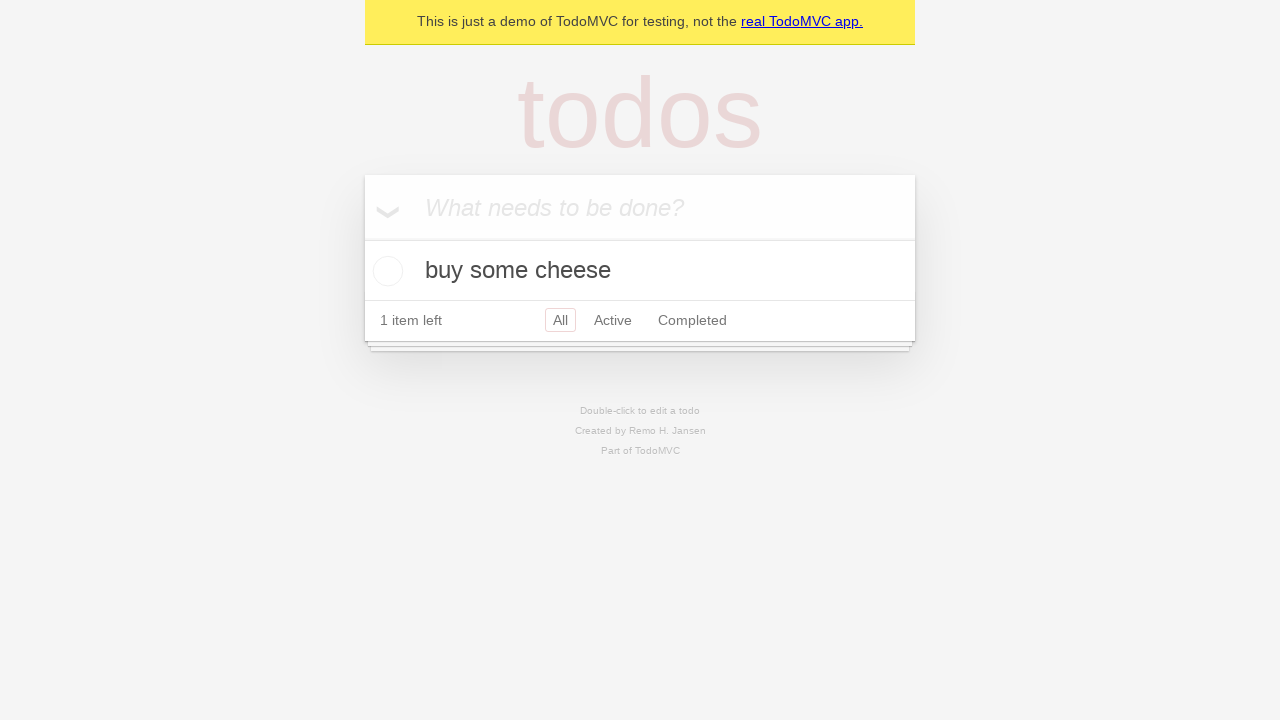

Todo item was added and appeared in the list
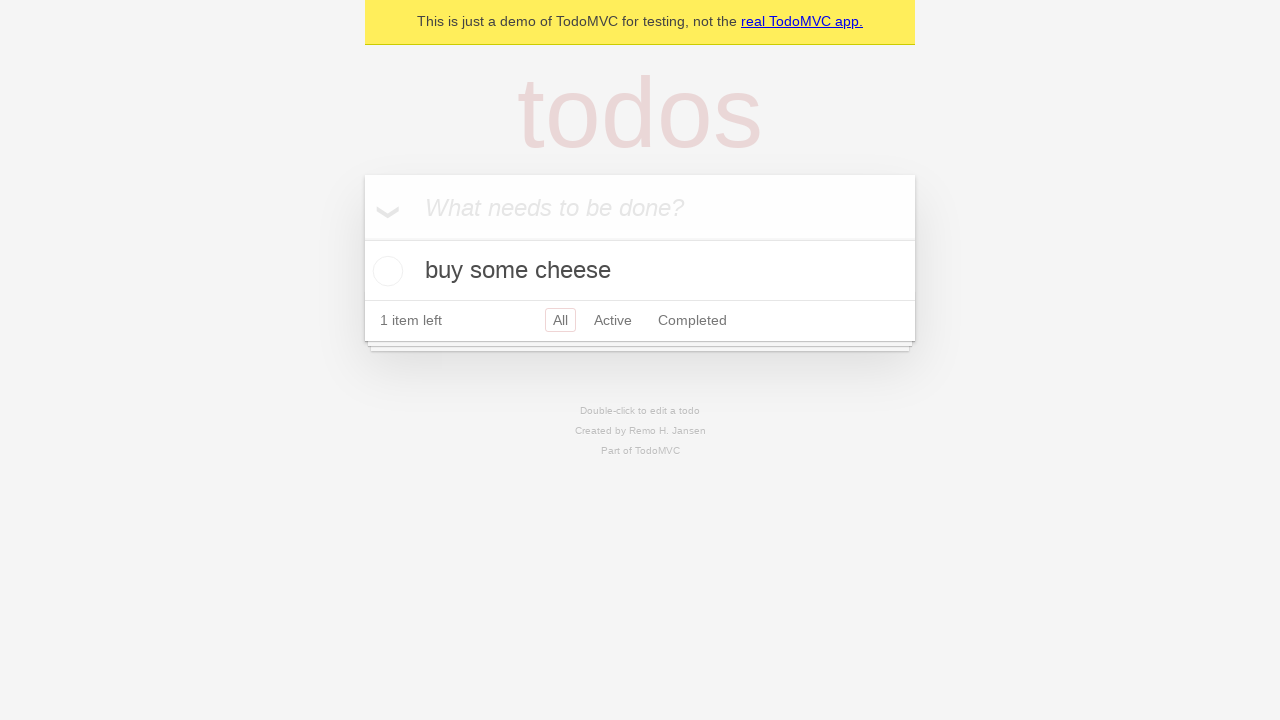

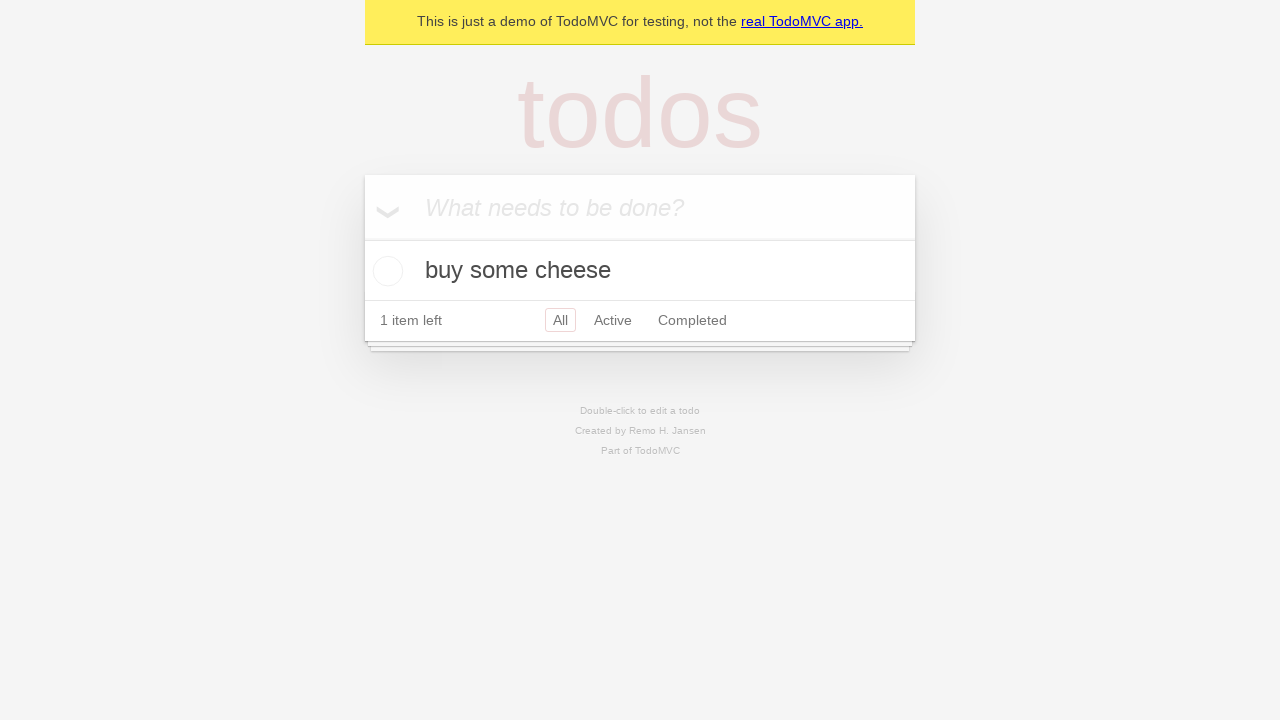